Navigates to the SpiceJet airline homepage and verifies the page loads successfully.

Starting URL: https://www.spicejet.com/

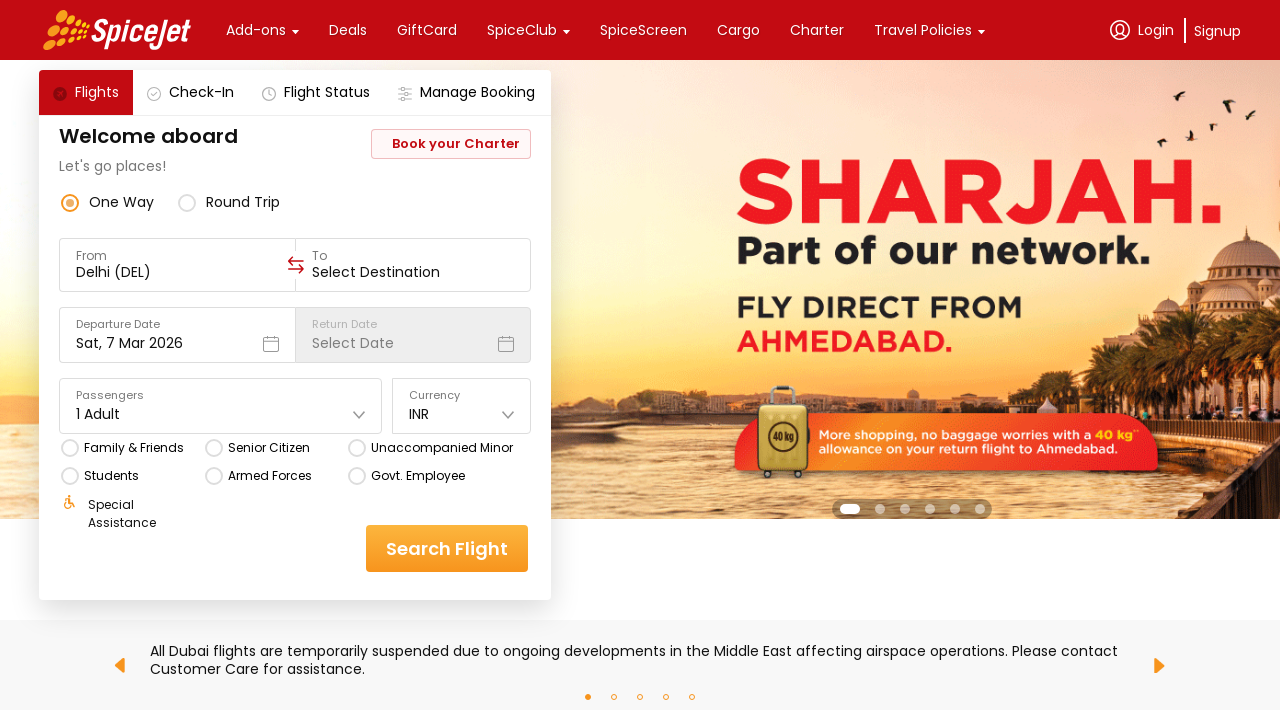

Page DOM content loaded
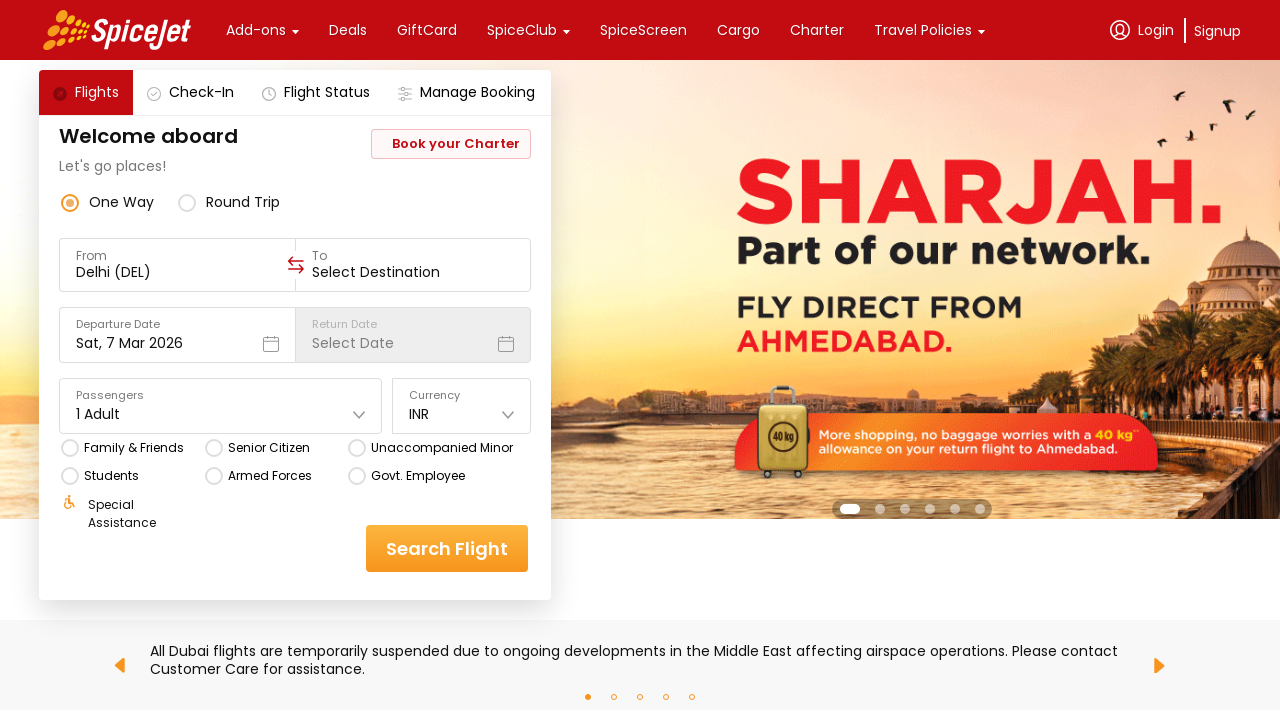

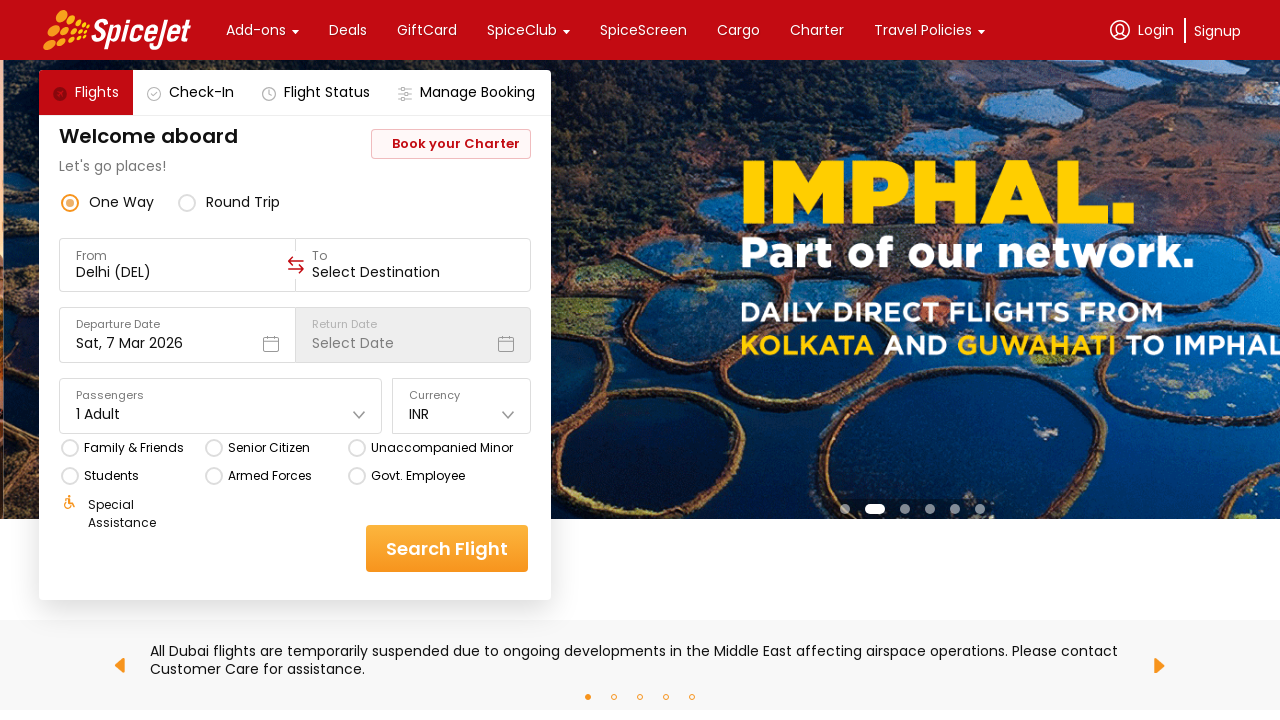